Tests hidden elements page functionality with input boxes and toggle buttons

Starting URL: https://testautomationpractice.blogspot.com/

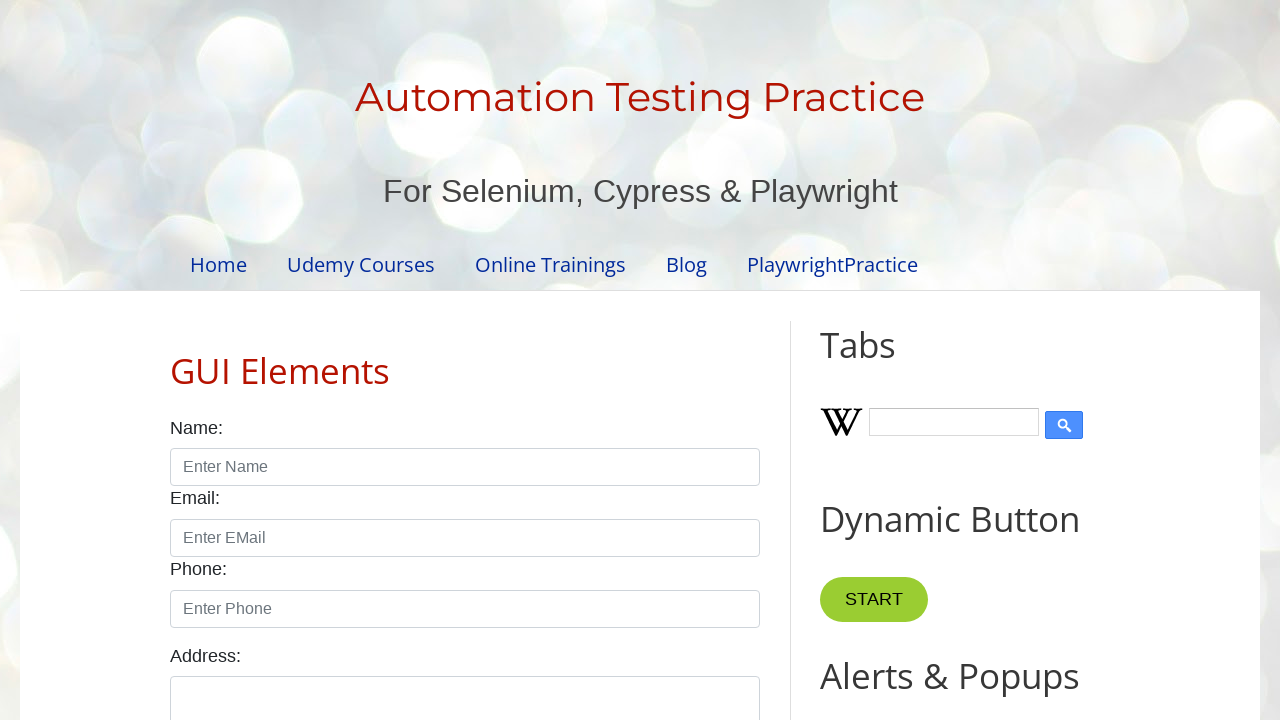

Clicked on 'Hidden Elements & AJAX' link to navigate to test page at (290, 568) on text=Hidden Elements & AJAX
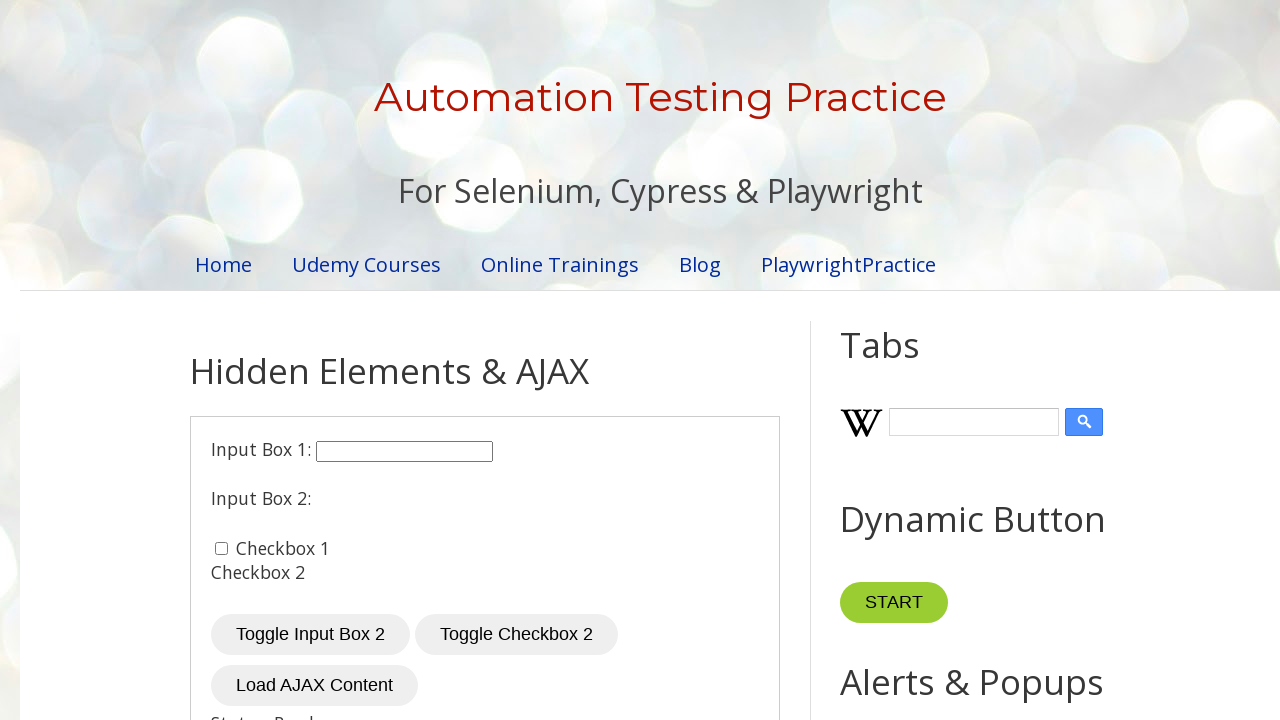

Filled first input box with 'Hello World!!' on input#input1
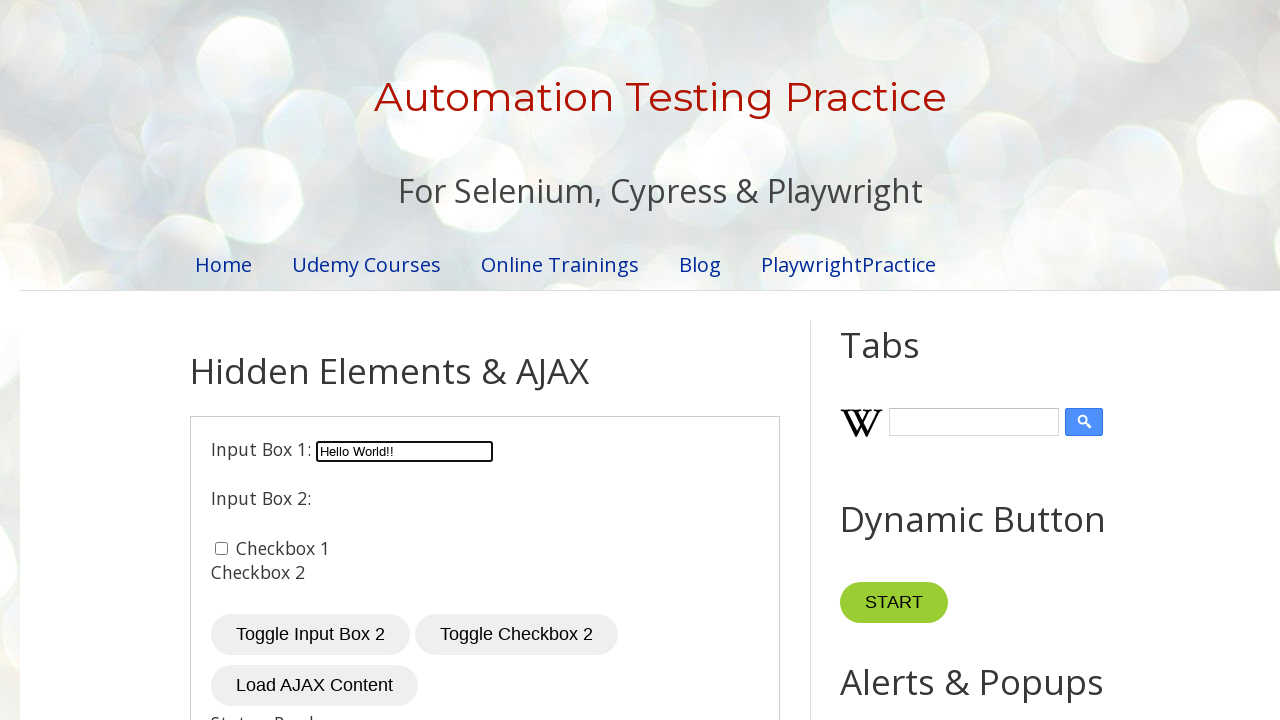

Clicked toggle button to reveal second input box at (310, 635) on button#toggleInput
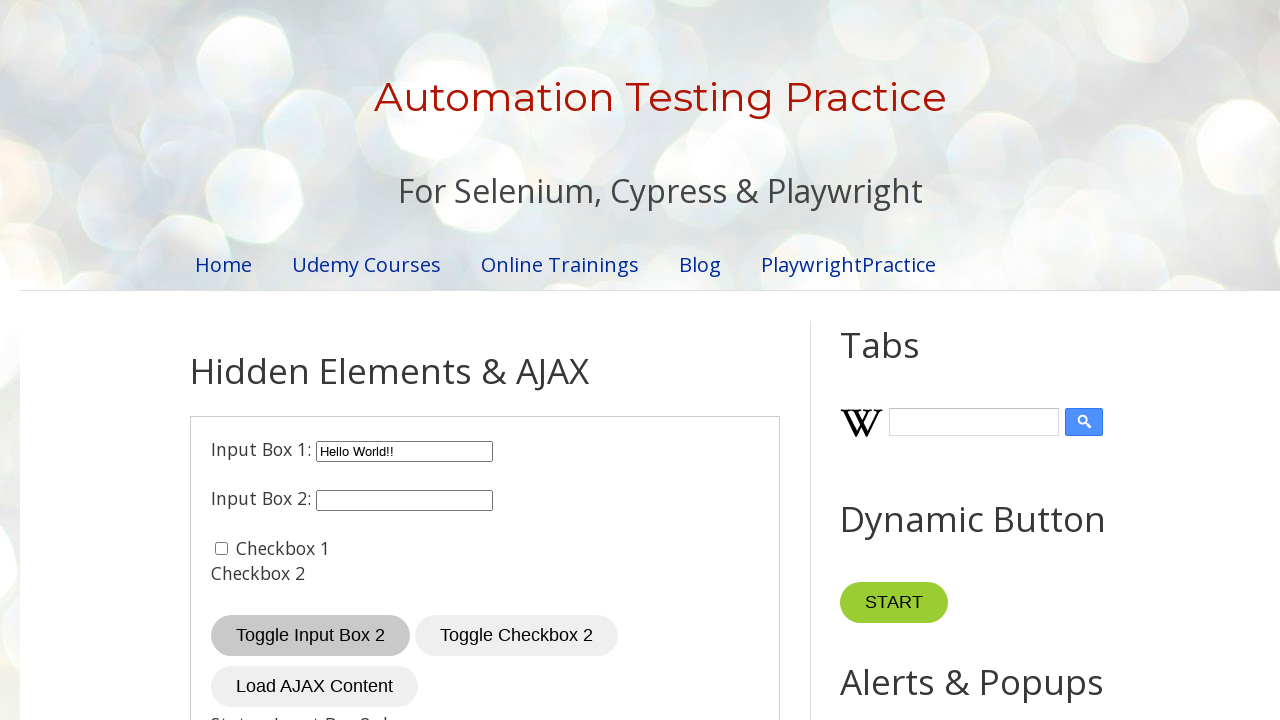

Filled second input box with 'Hello World!! Hello!!' on input#input2
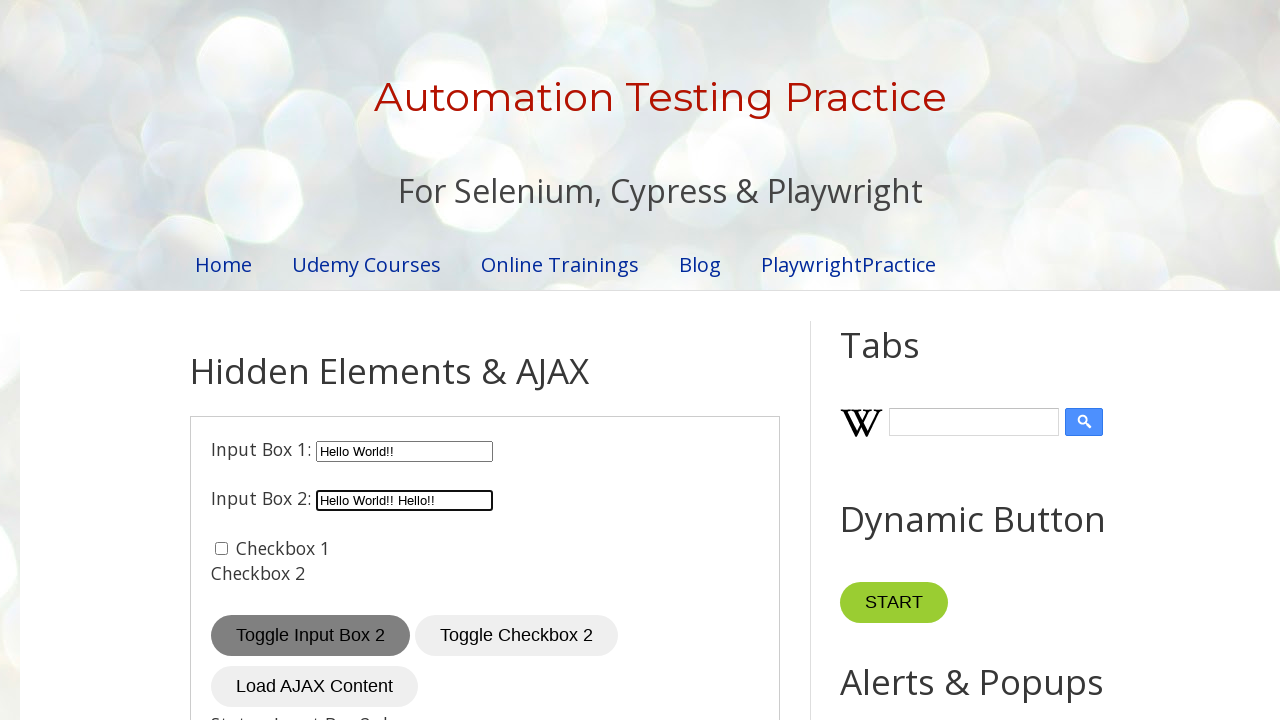

Clicked 'Home' link to navigate back to home page at (224, 264) on text=Home
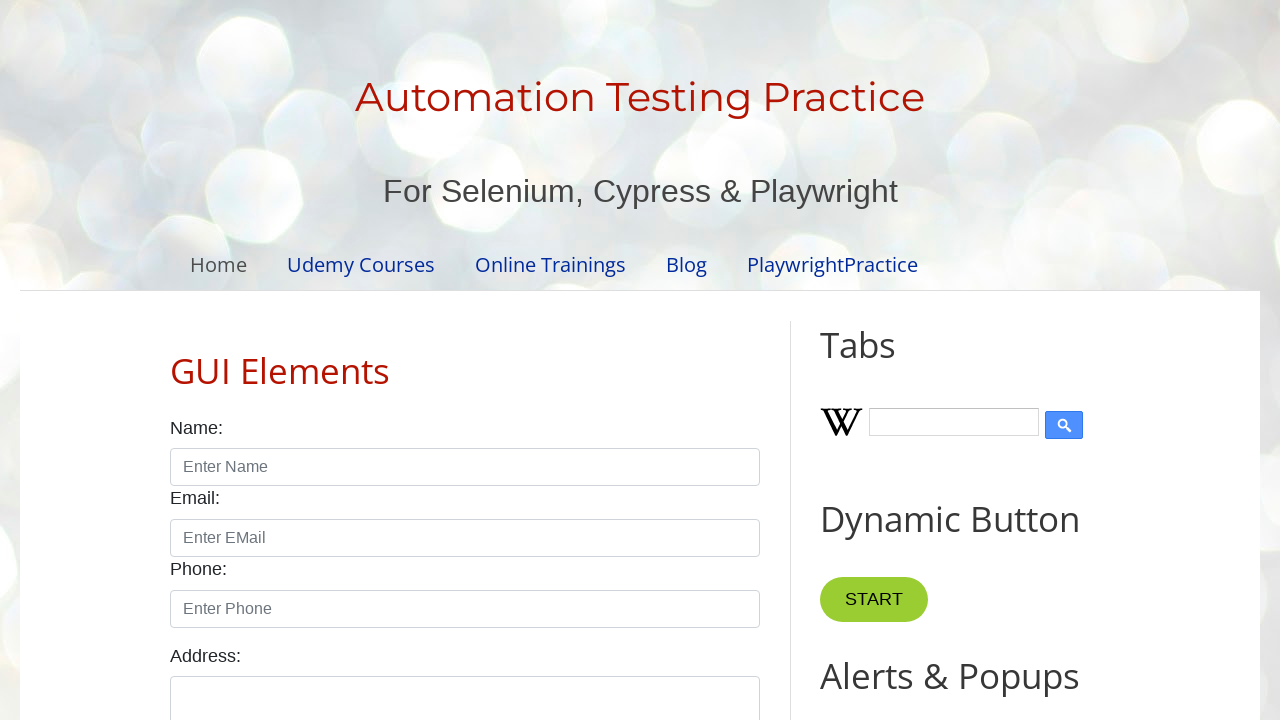

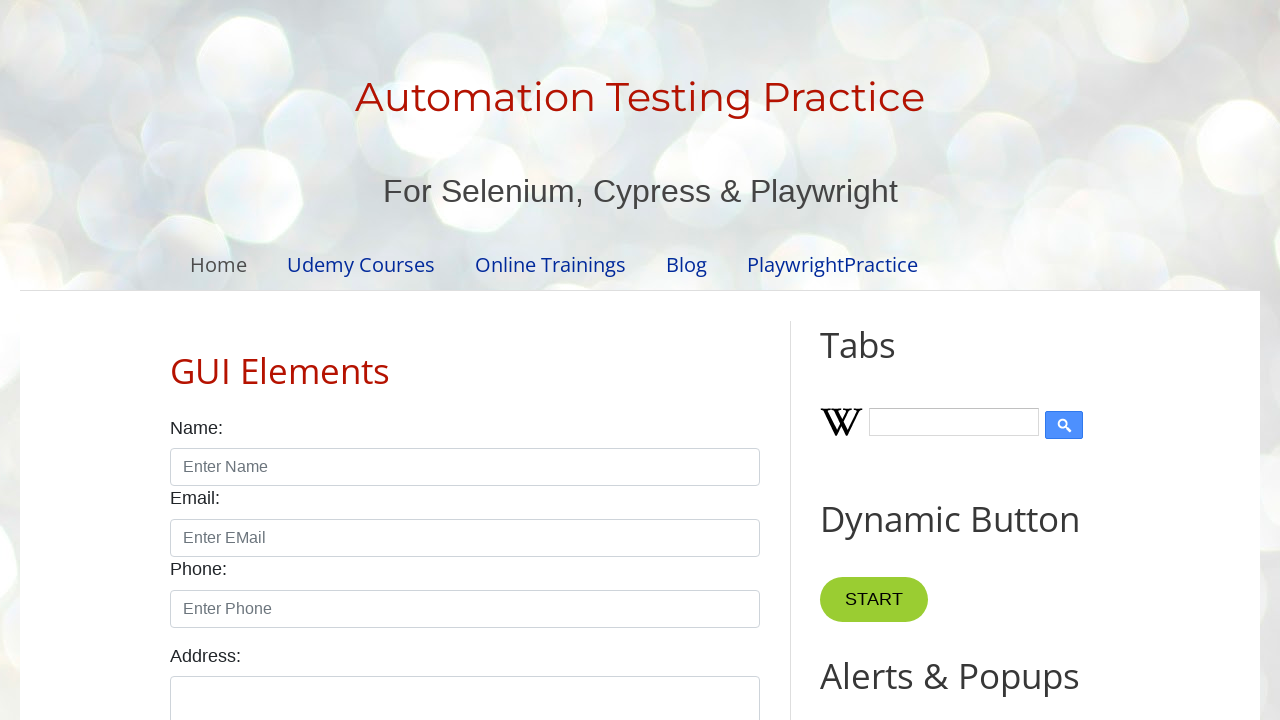